Tests JavaScript alert handling by switching to an iframe, clicking a button that triggers an alert dialog, and accepting the alert.

Starting URL: https://www.w3schools.com/jsref/tryit.asp?filename=tryjsref_alert

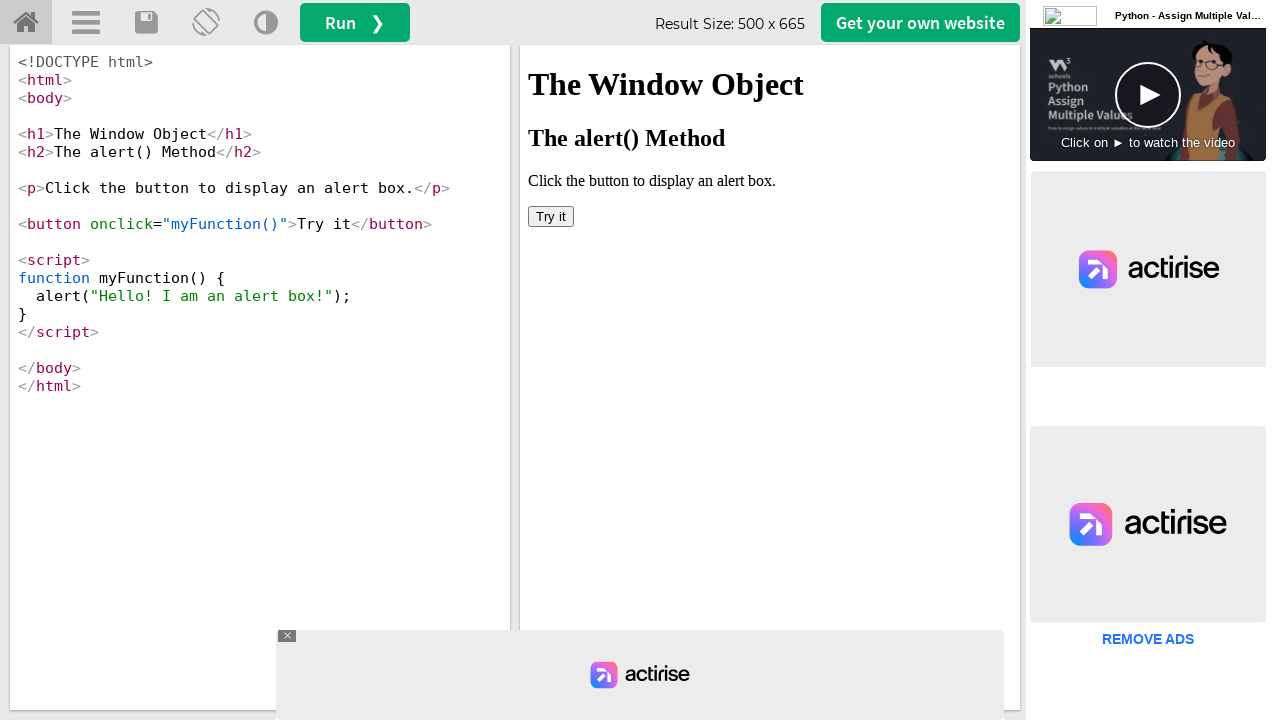

Located iframe #iframeResult containing the test result
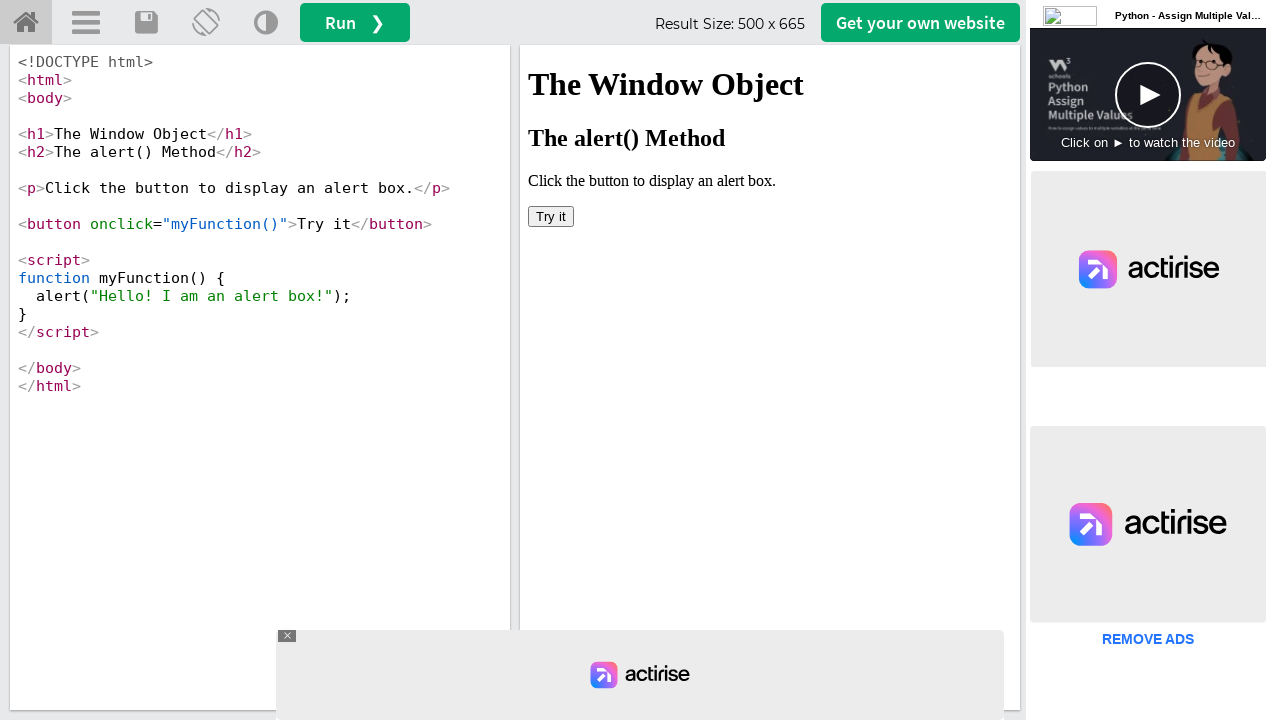

Clicked button in iframe that triggers JavaScript alert at (551, 216) on #iframeResult >> internal:control=enter-frame >> xpath=/html/body/button
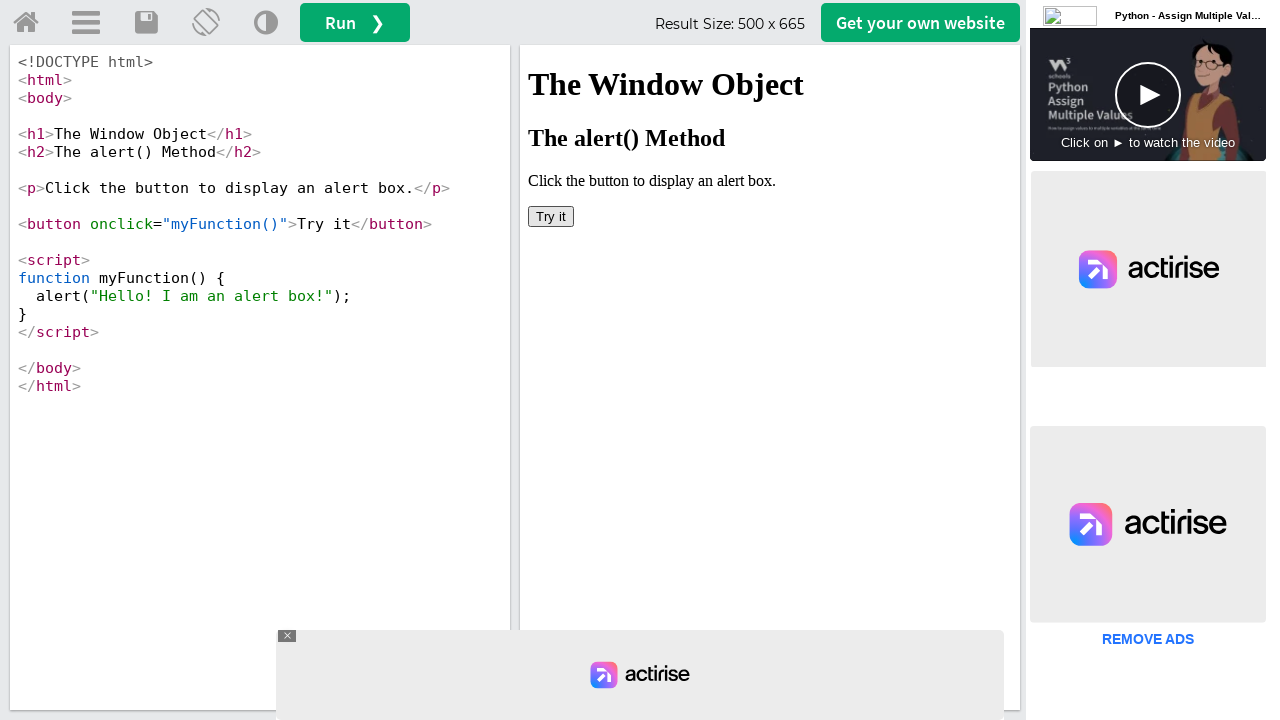

Set up dialog handler to accept alert
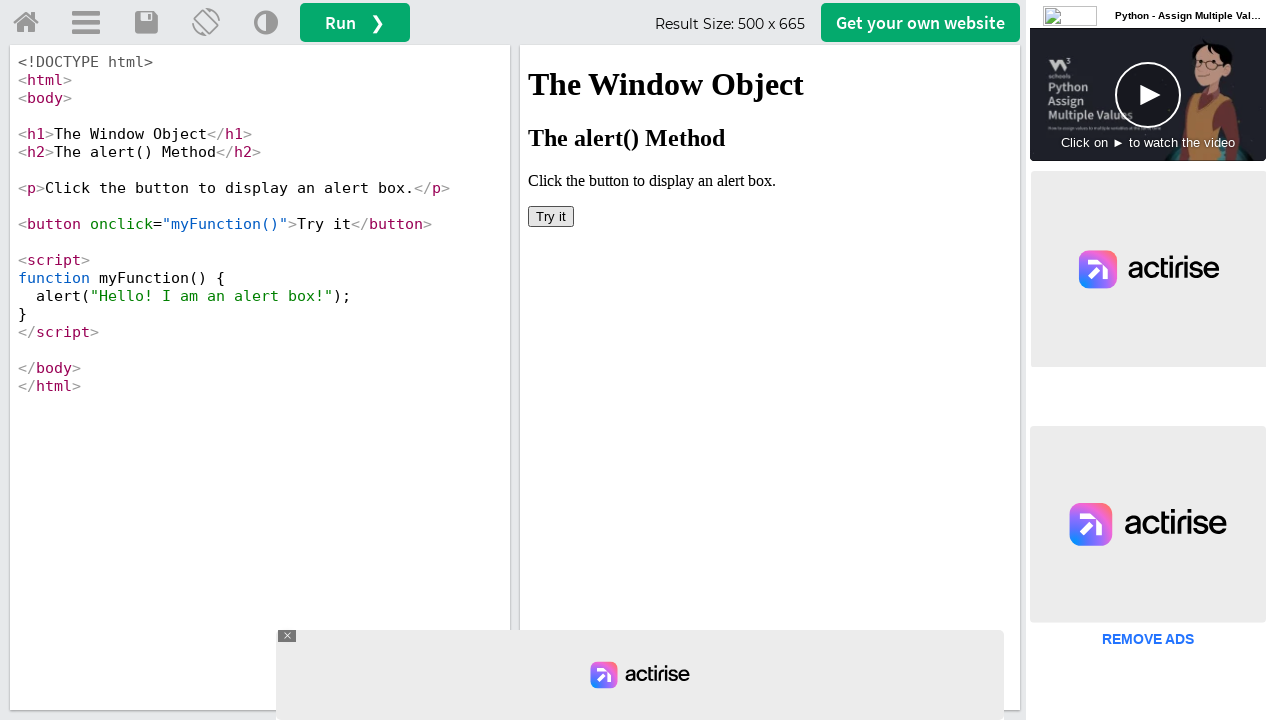

Waited for alert processing to complete
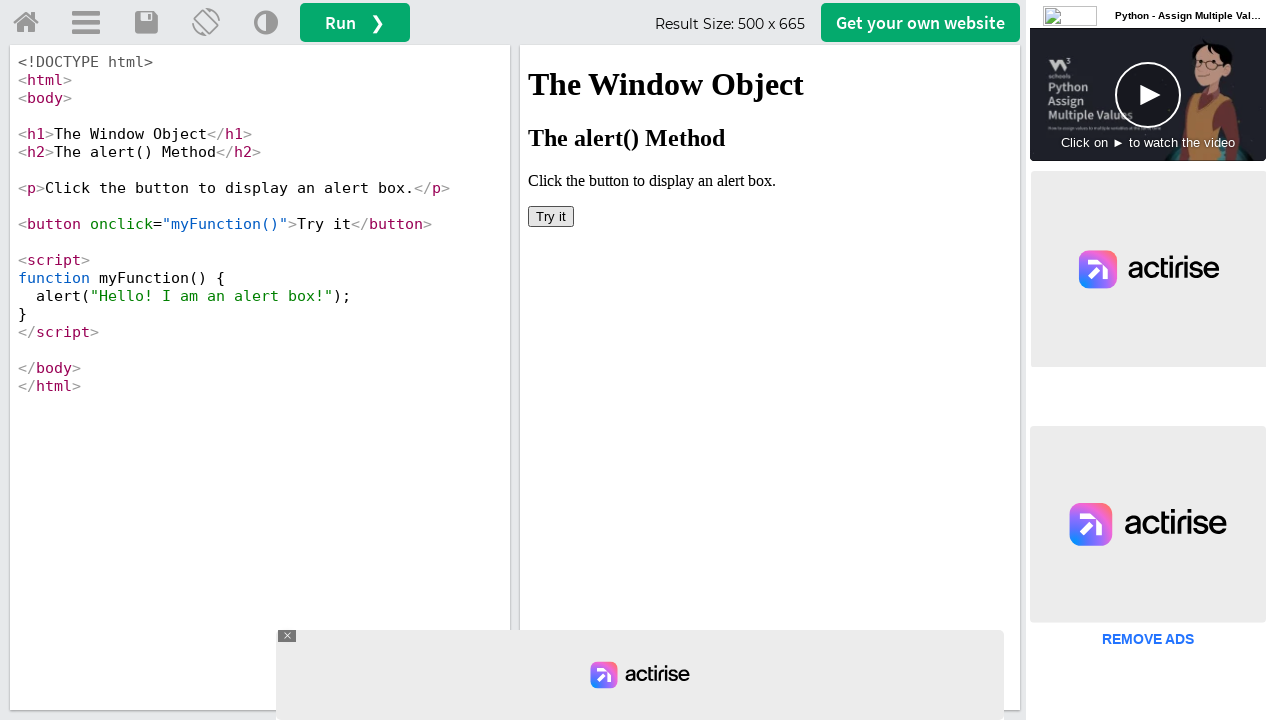

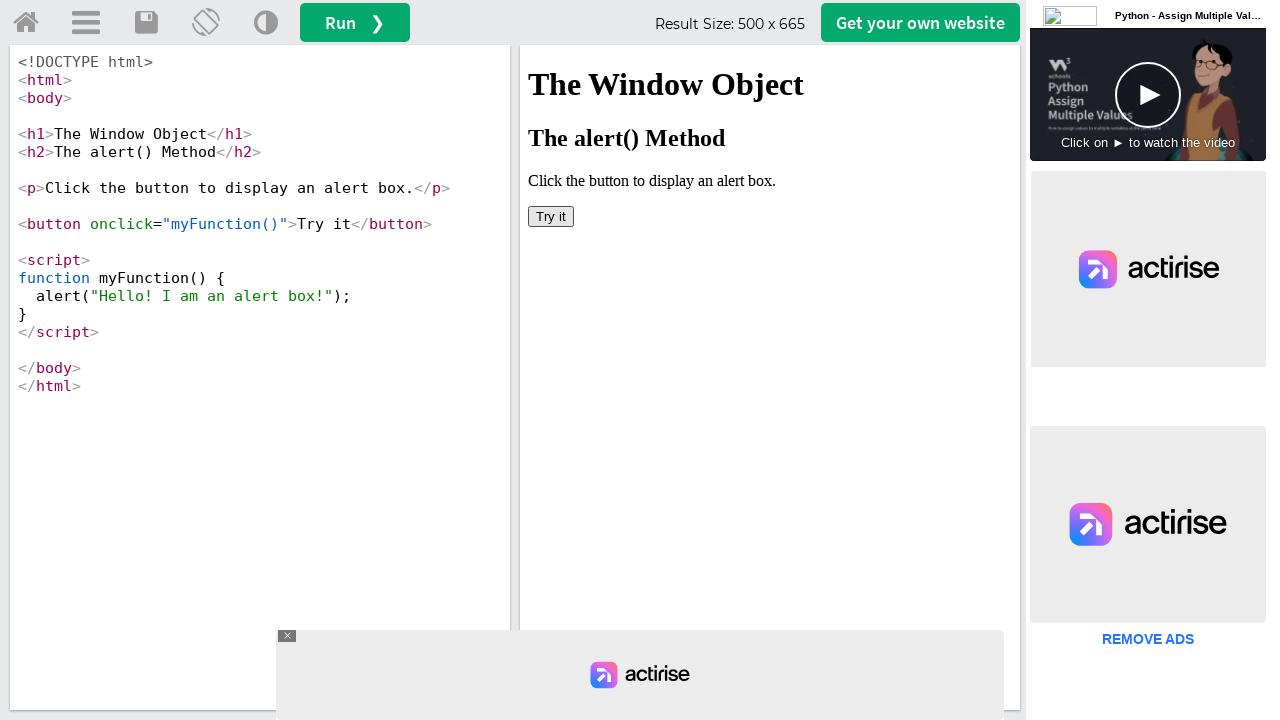